Navigates to NOAA's real-time solar wind data page and interacts with the timespan controls to select a 2-hour timespan view.

Starting URL: https://www.swpc.noaa.gov/products/real-time-solar-wind

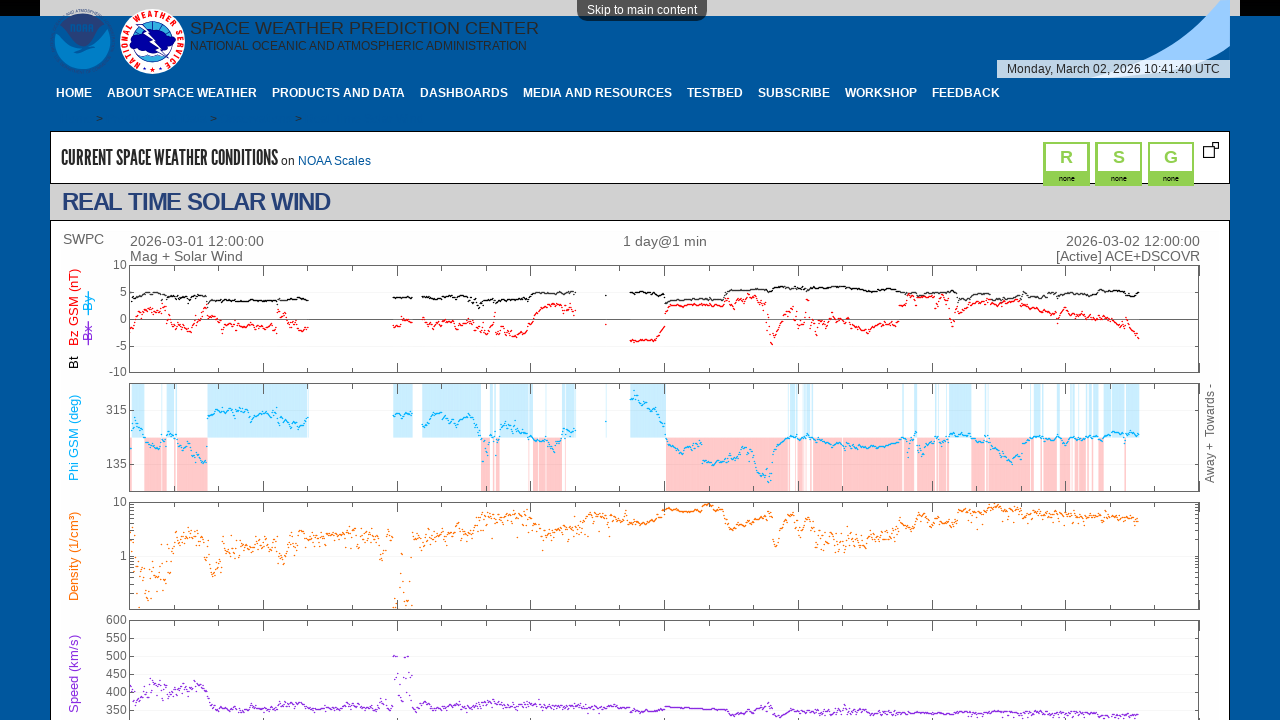

Navigated to NOAA real-time solar wind data page
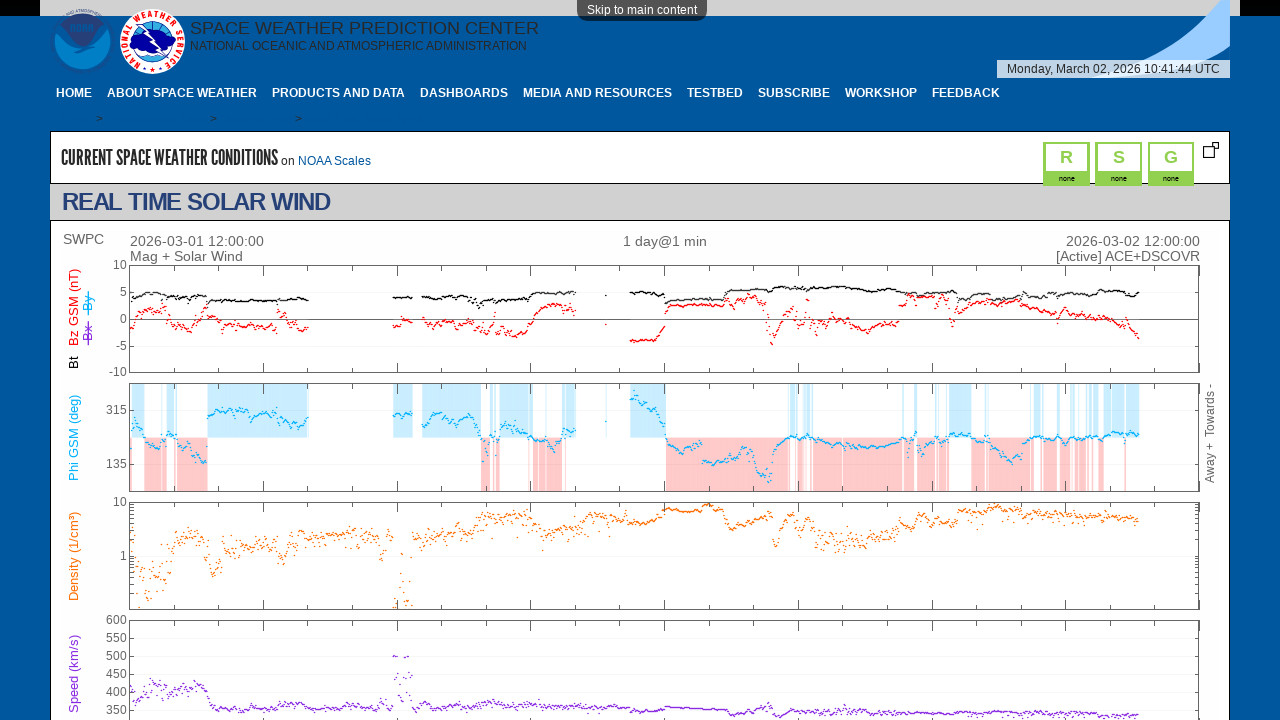

Clicked timespan button to open timespan options at (179, 361) on #timespan-button
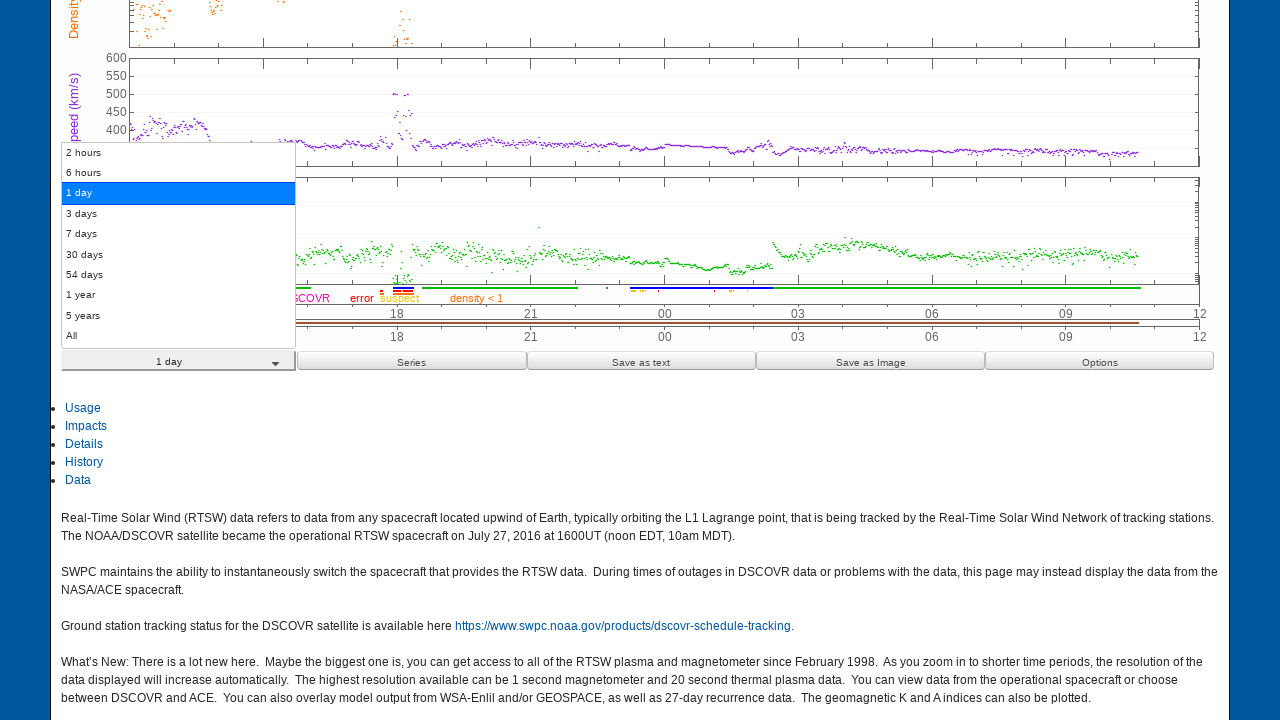

Selected 2-hour timespan option at (179, 255) on #ui-id-6
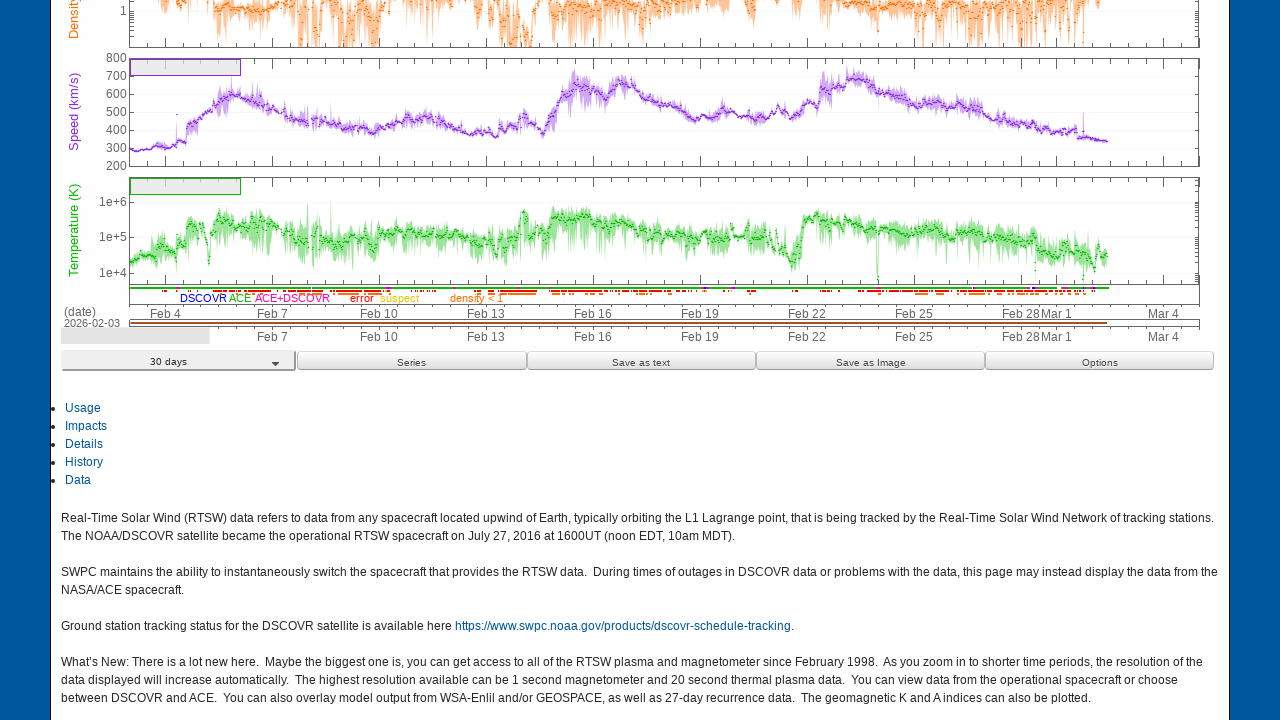

Clicked save button to confirm timespan selection at (641, 361) on #save_button
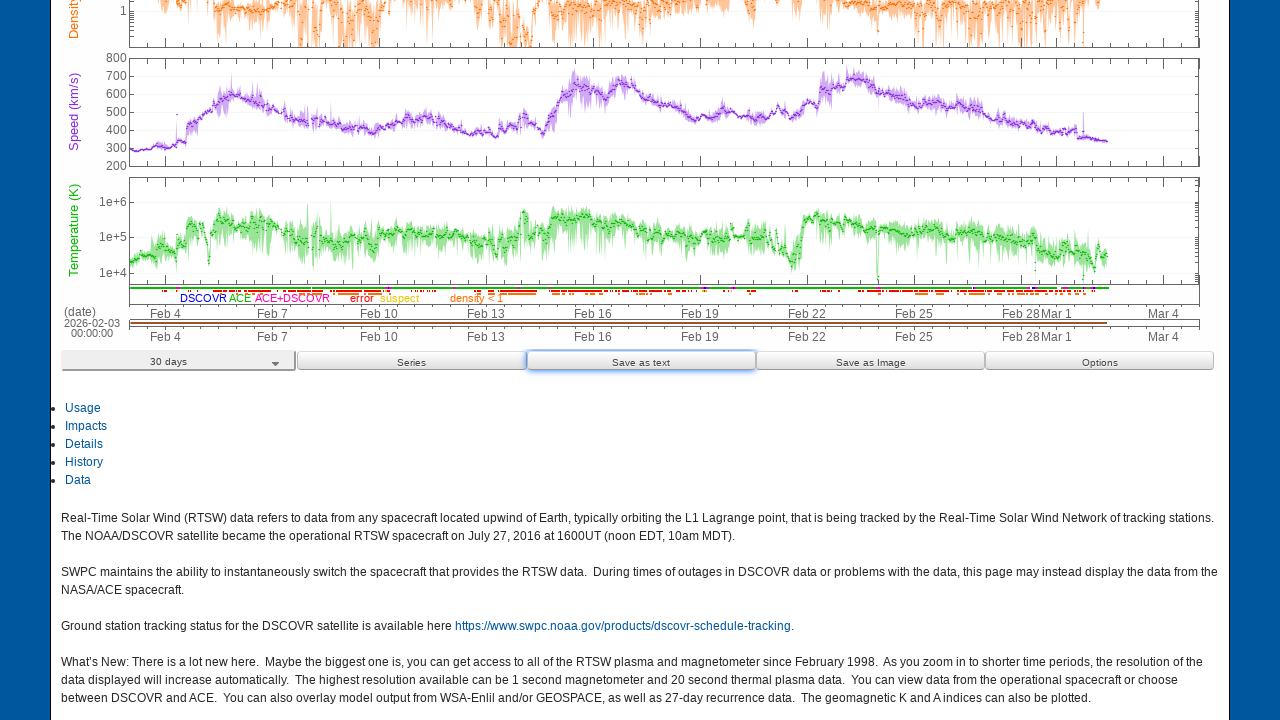

Waited 2 seconds for actions to complete
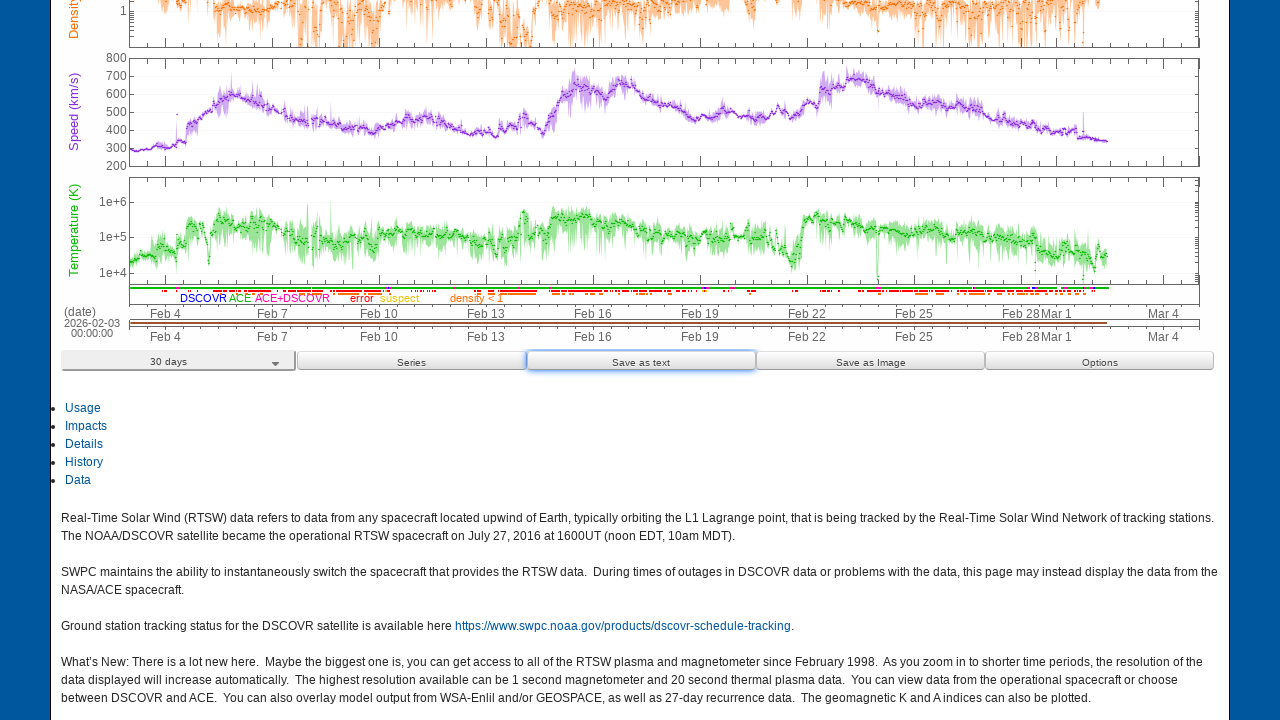

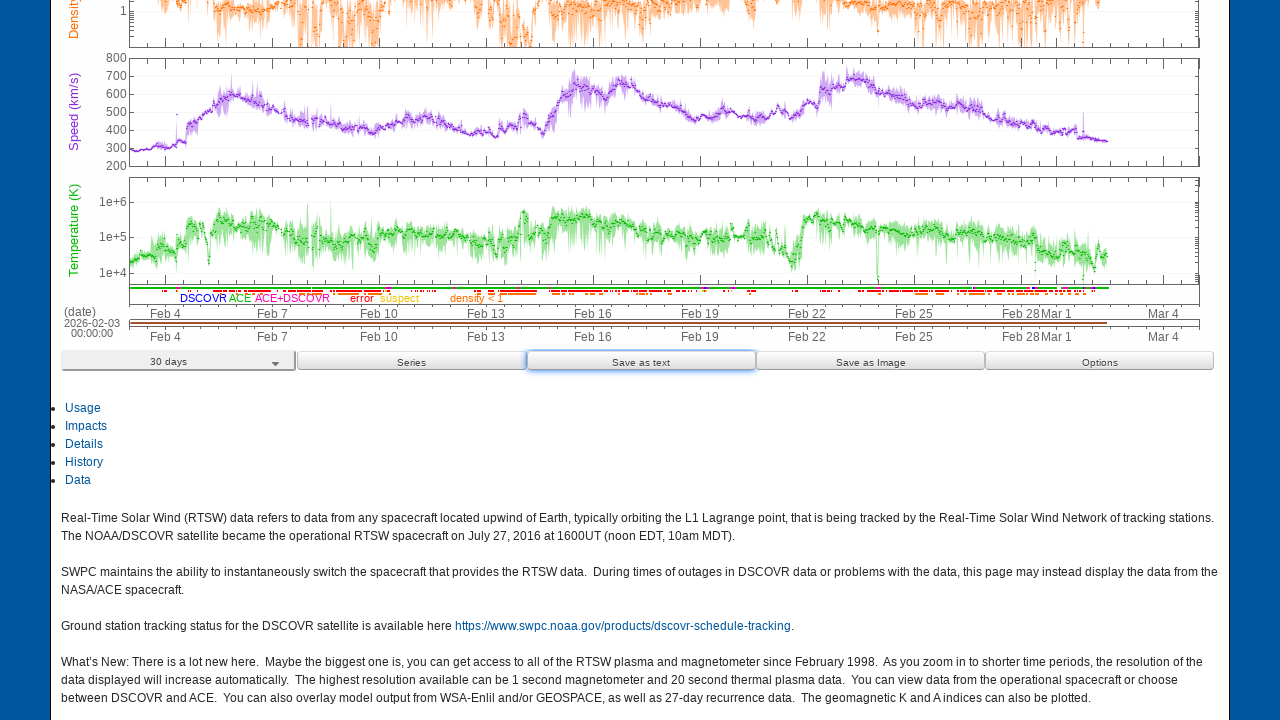